Tests registration form validation by submitting with incomplete required fields and verifying the form does not submit

Starting URL: http://suninjuly.github.io/registration1.html

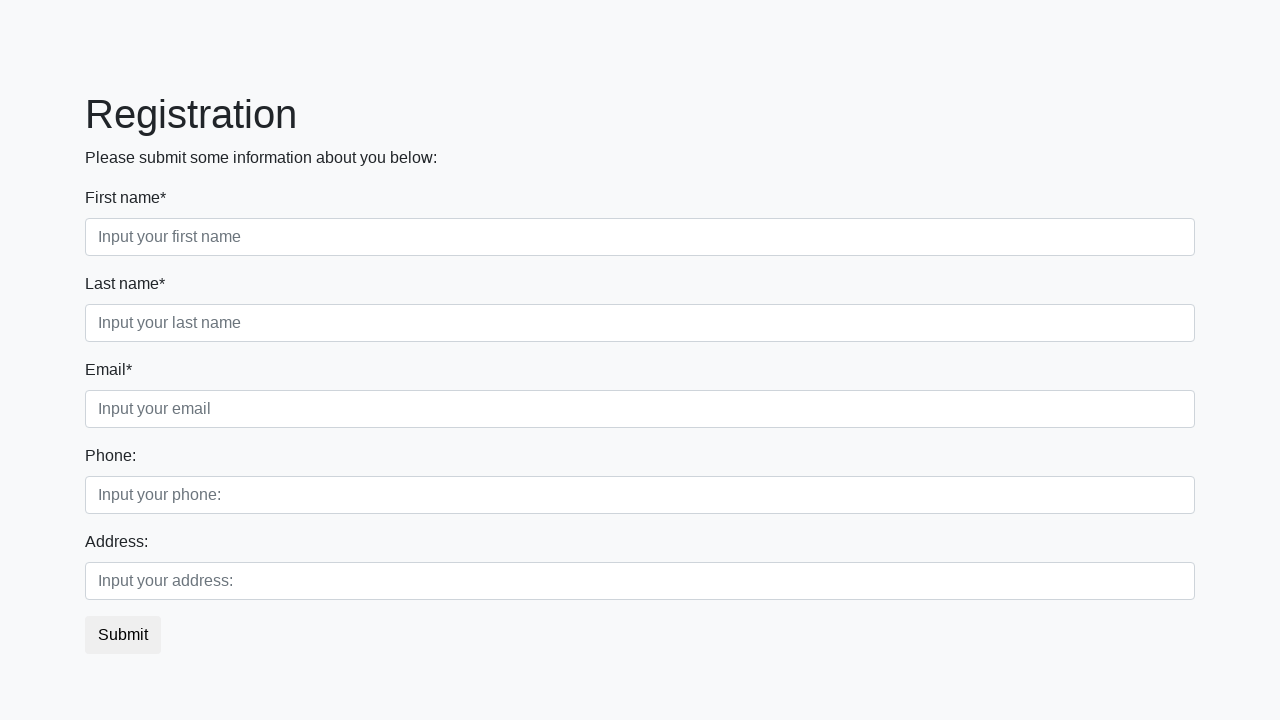

Filled first name field with 'John' on [placeholder='Input your first name']
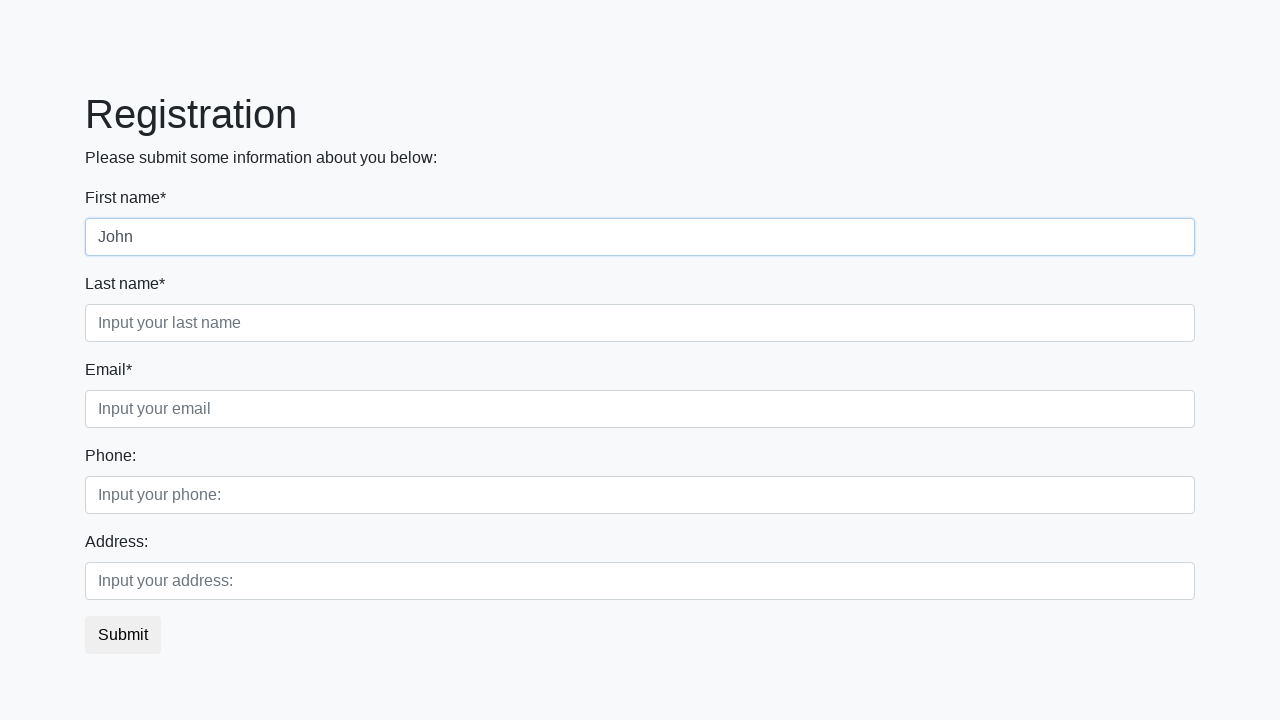

Filled last name field with 'Black' on [placeholder='Input your last name']
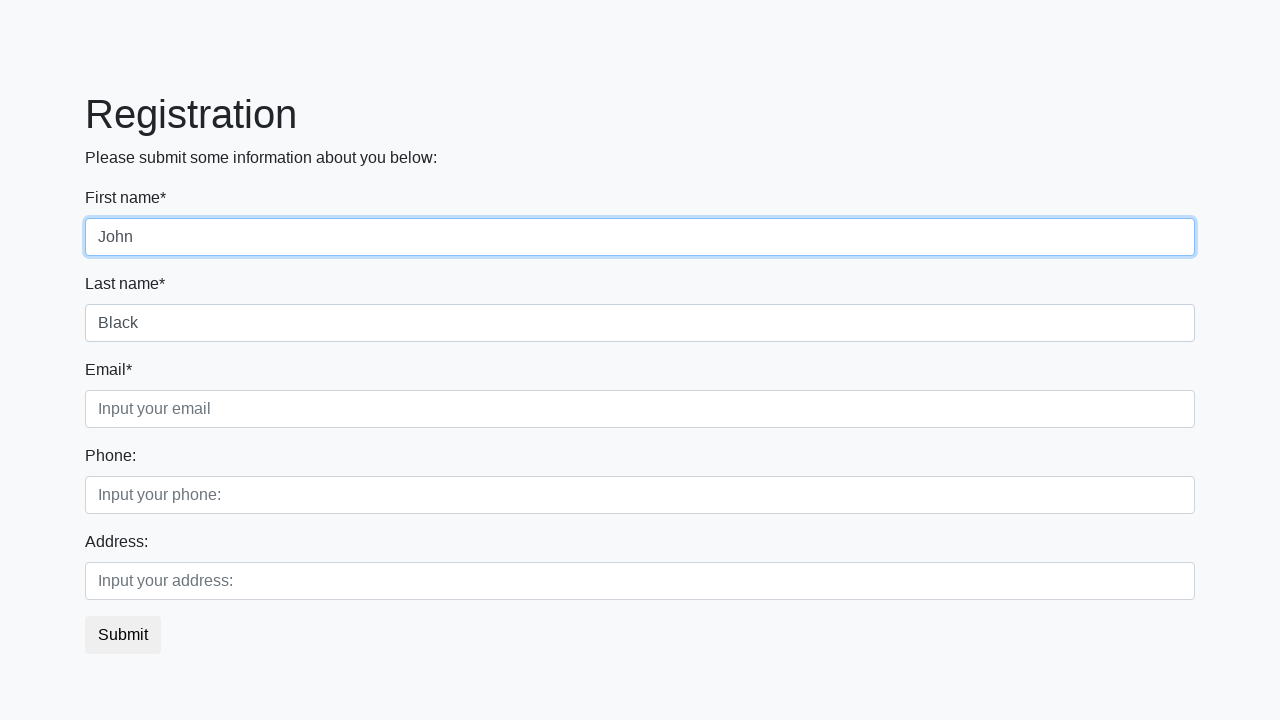

Clicked submit button with incomplete required fields at (123, 635) on [type='submit']
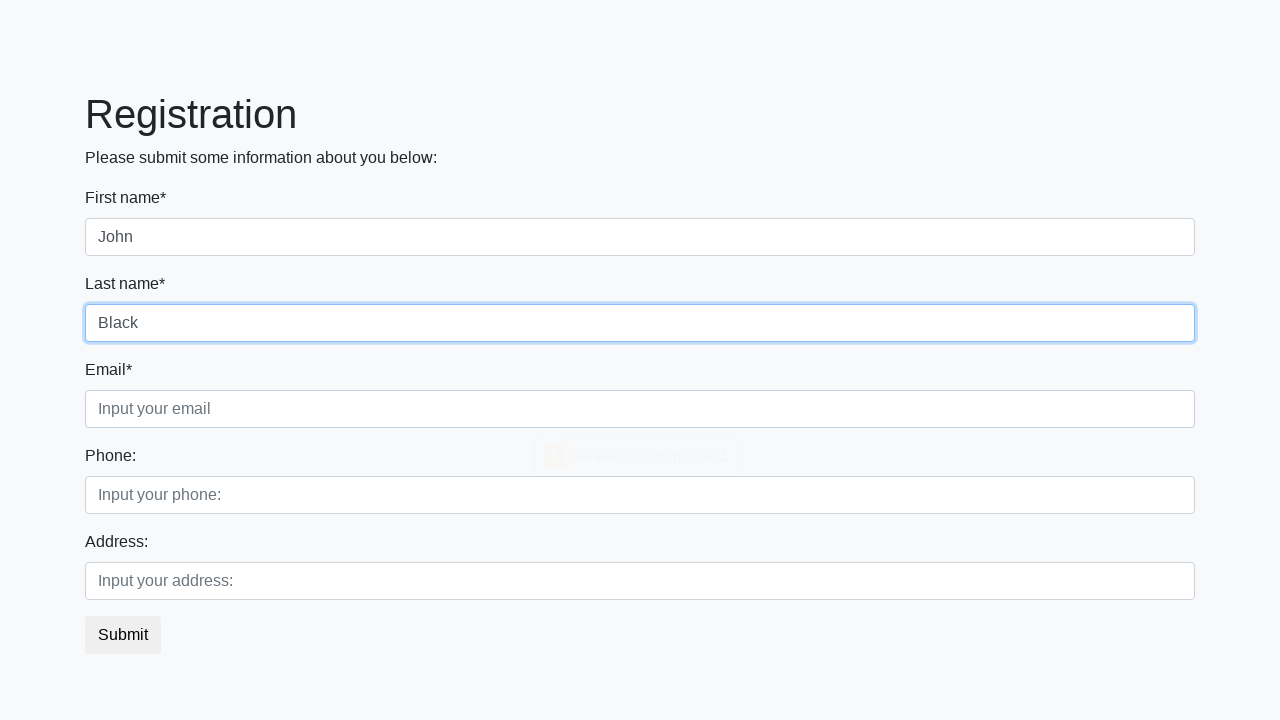

Verified registration page still displayed - form did not submit due to missing email field
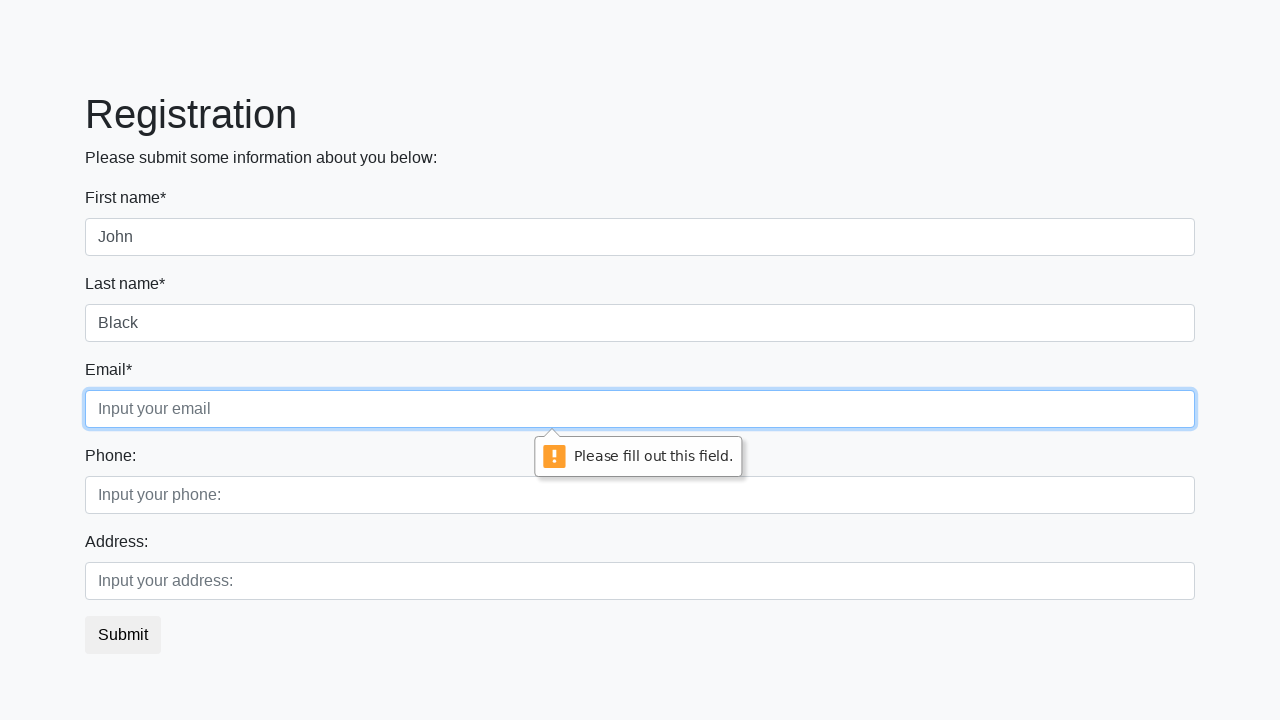

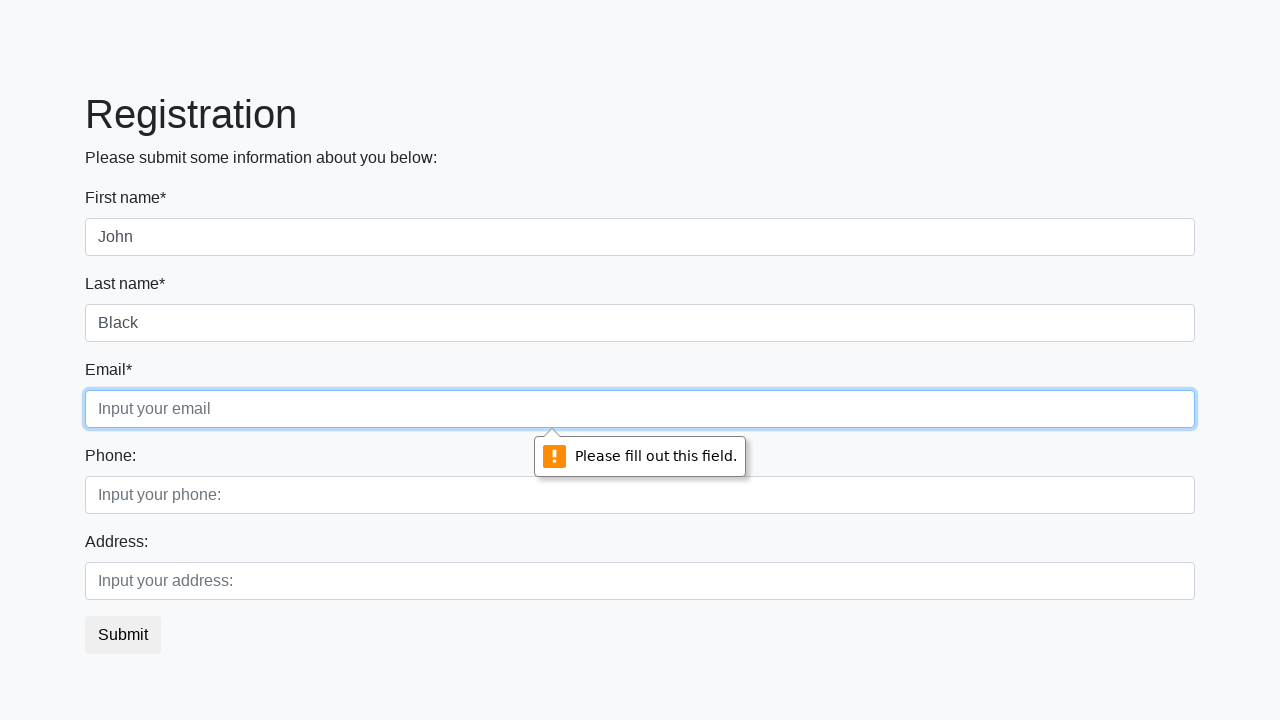